Tests various button properties and interactions on a demo page, including clicking buttons, checking if buttons are disabled, and verifying button attributes like position and color

Starting URL: https://leafground.com/button.xhtml

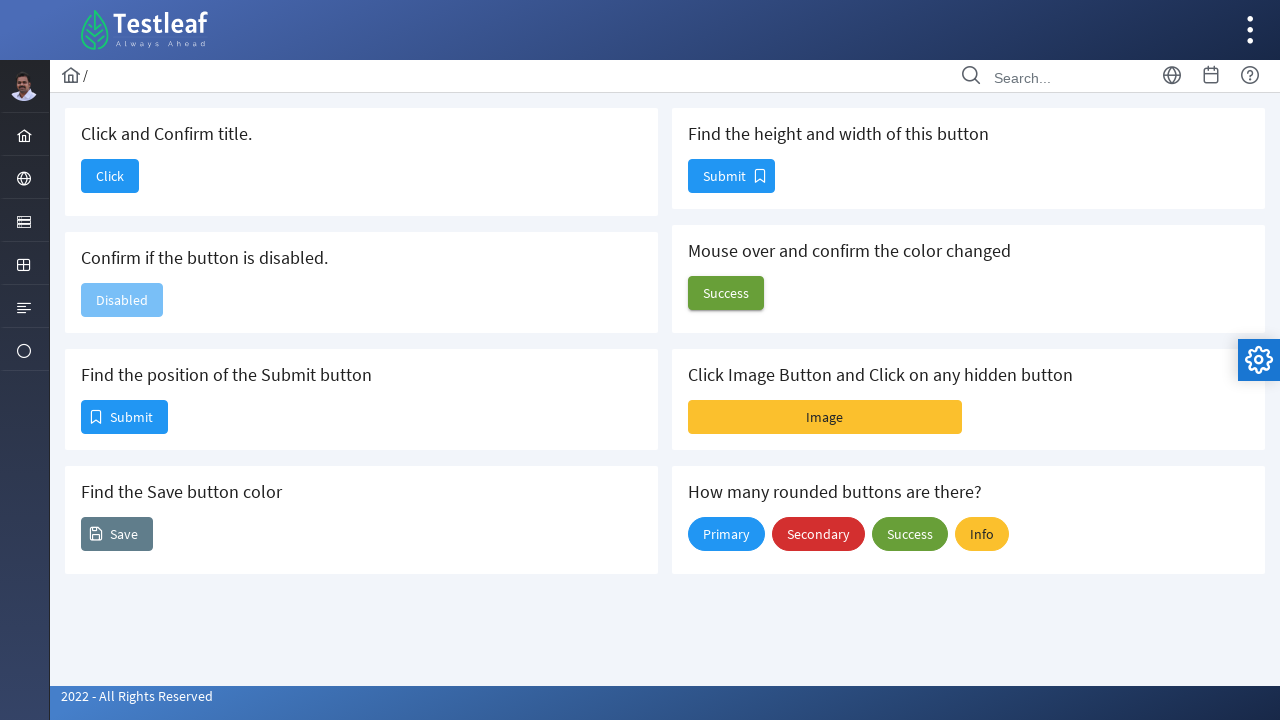

Clicked the 'Click' button at (110, 176) on xpath=//span[text()='Click']
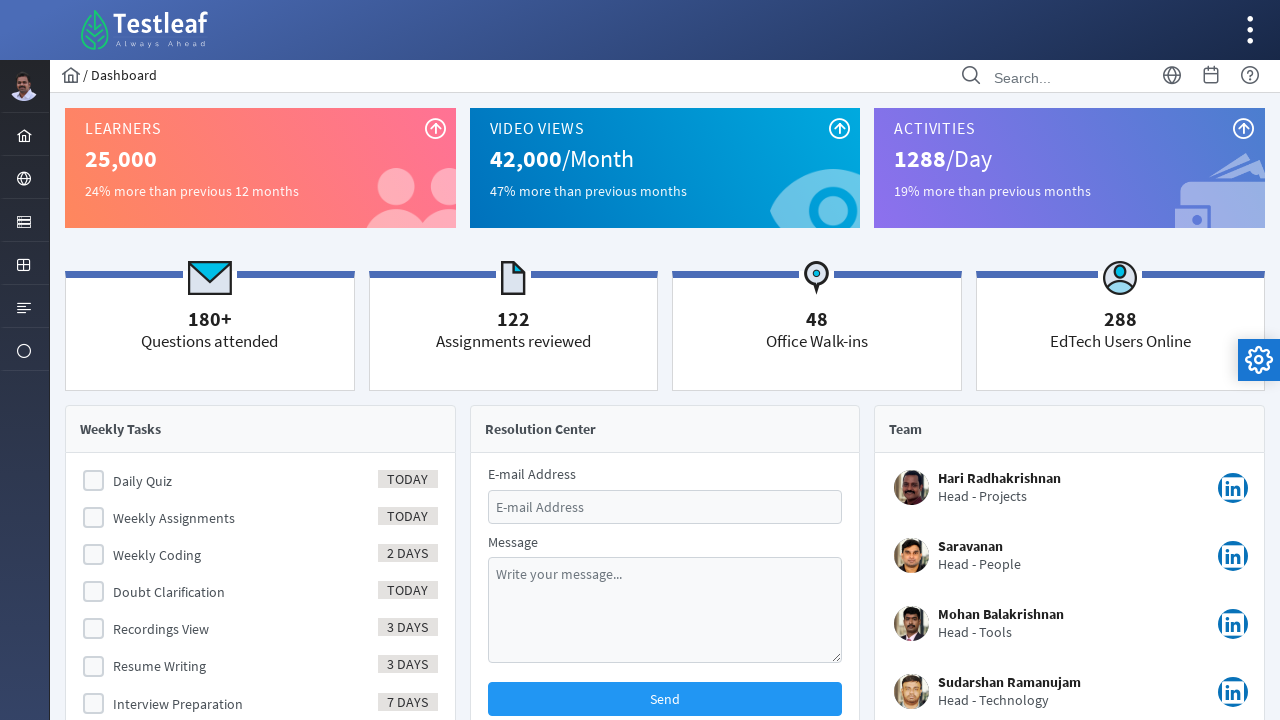

Retrieved page title
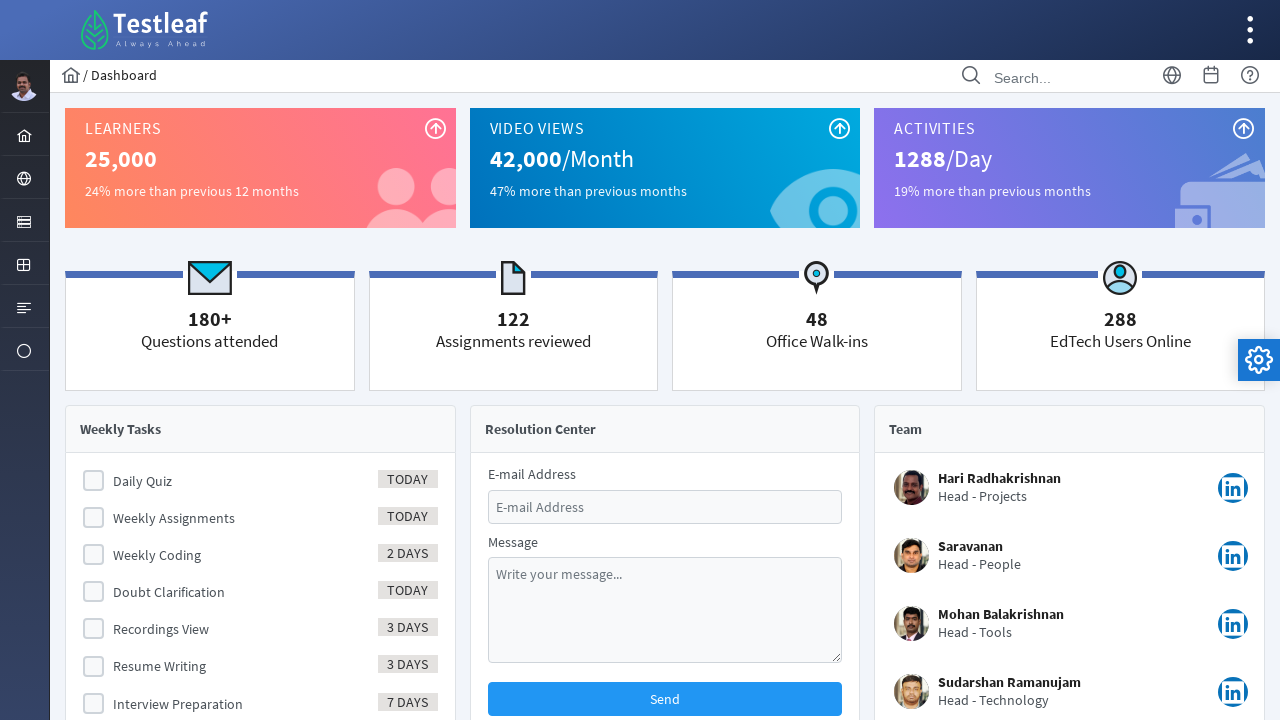

Navigated back to the button page
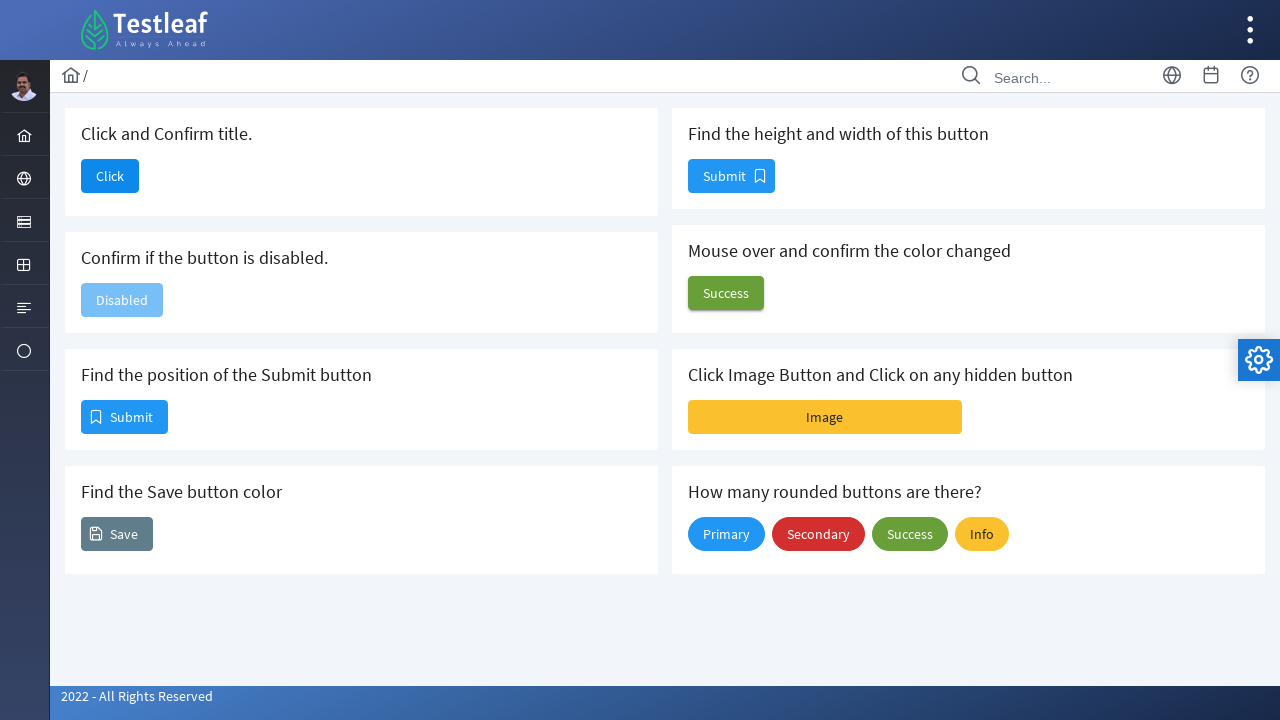

Located the button with name 'j_idt88:j_idt92'
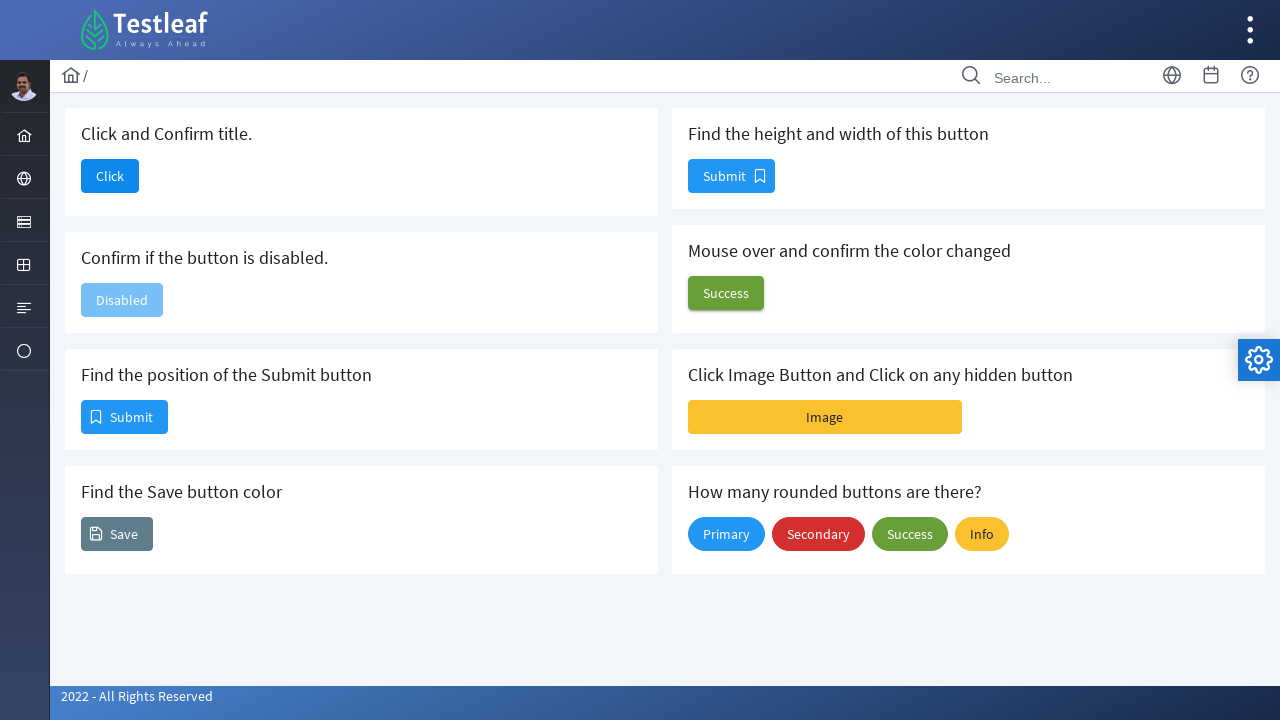

Checked if button is disabled
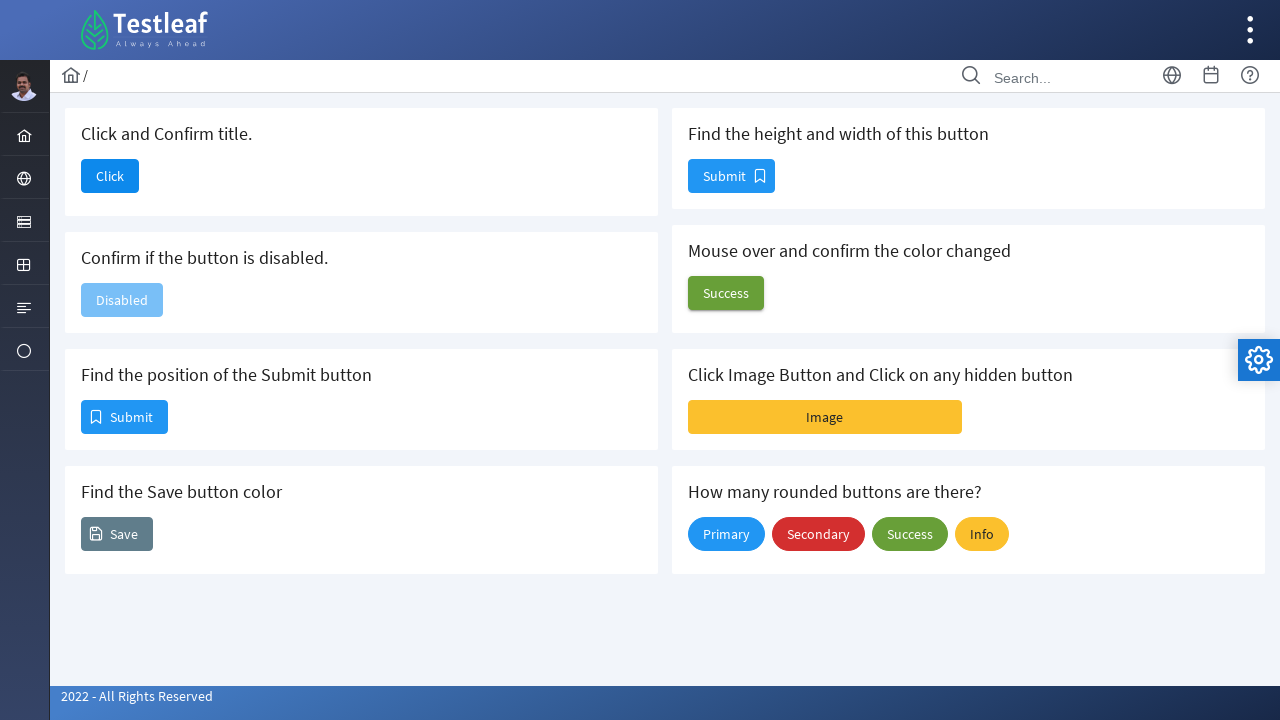

Located the first Submit button
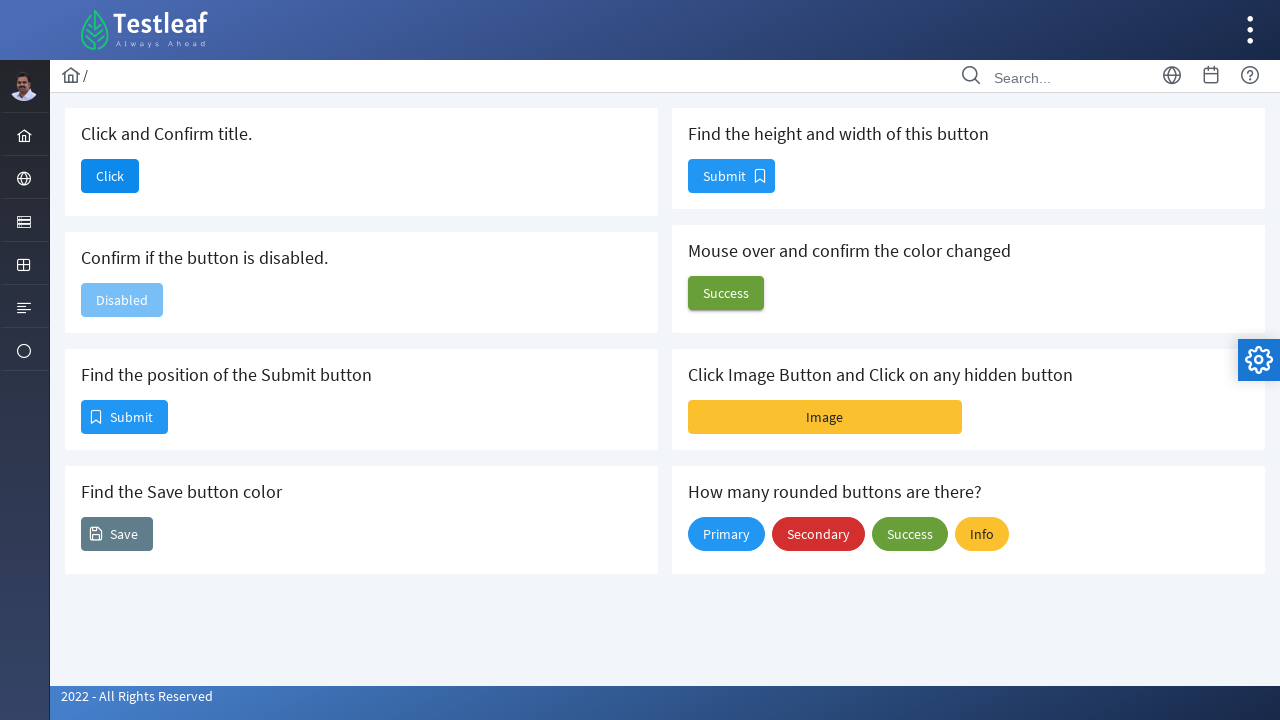

Retrieved bounding box of the first Submit button
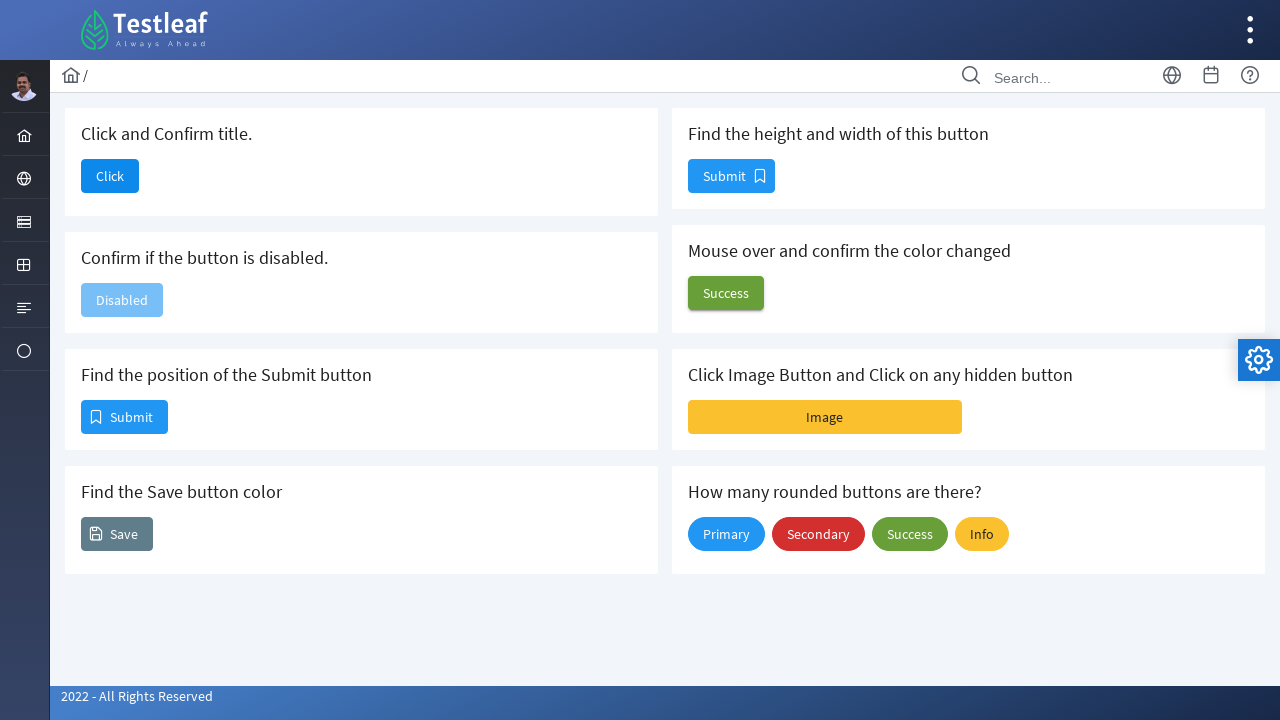

Located the Save button
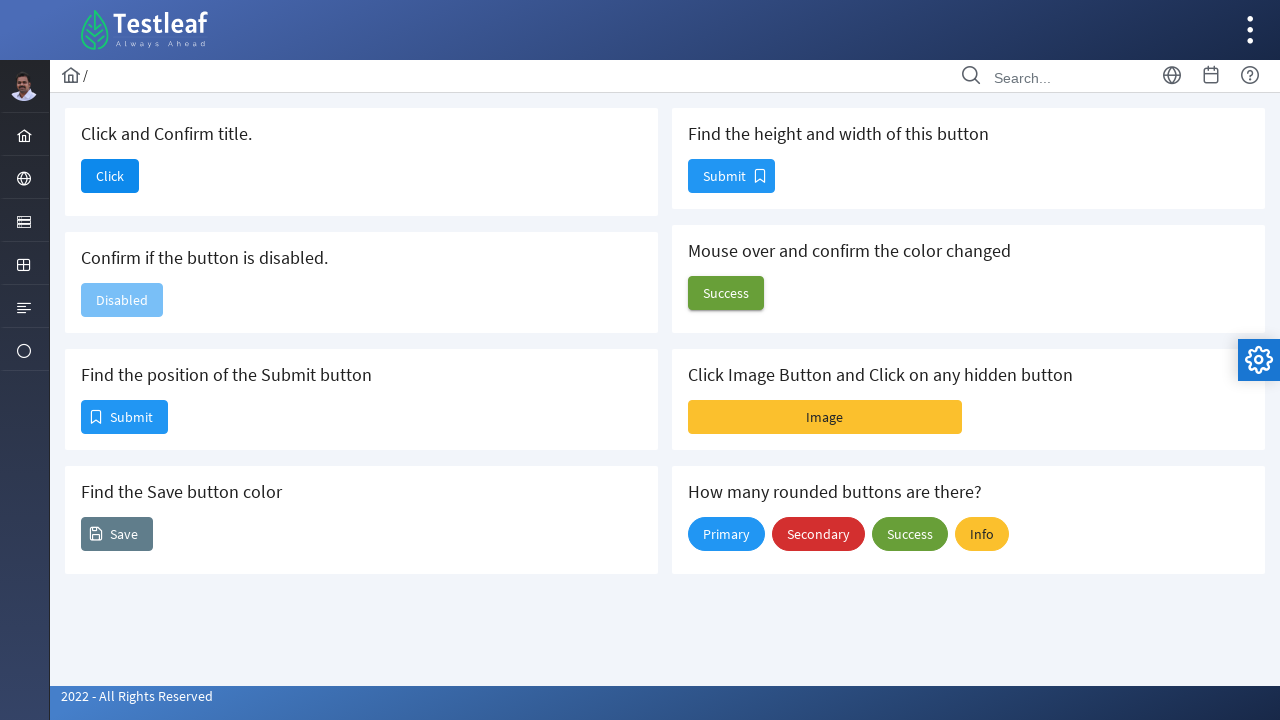

Retrieved background color of the Save button
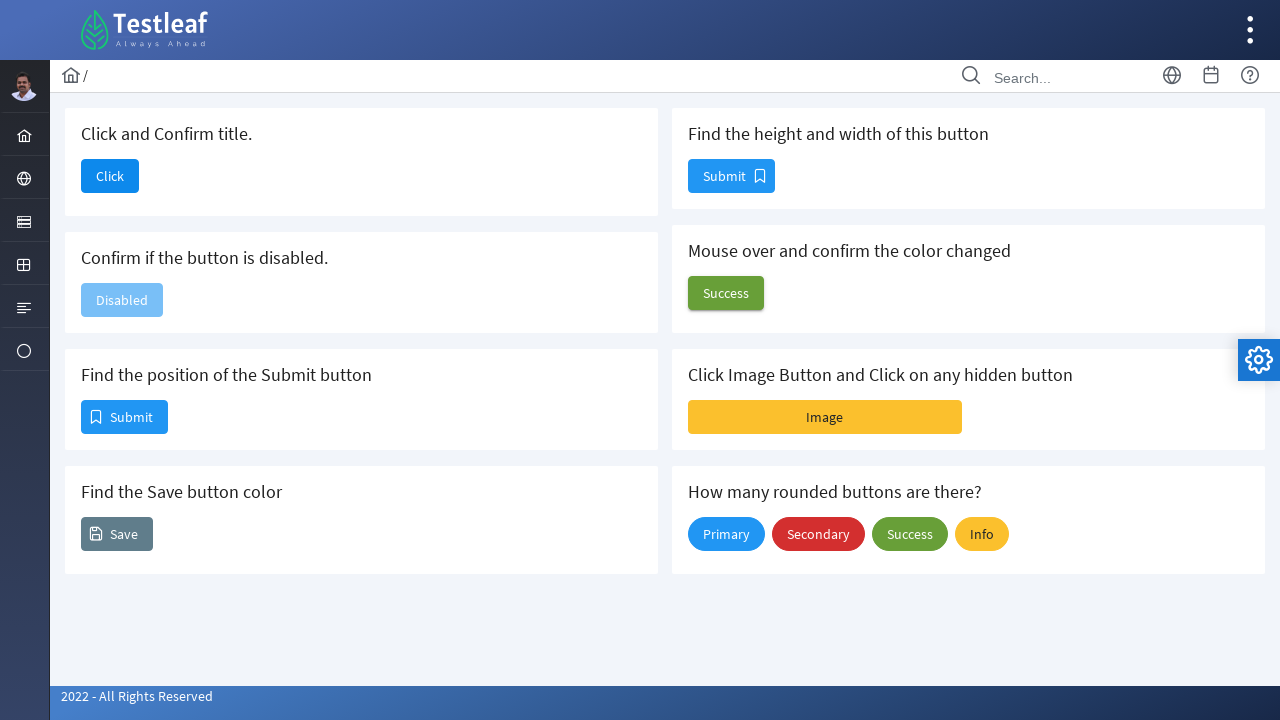

Located the second Submit button
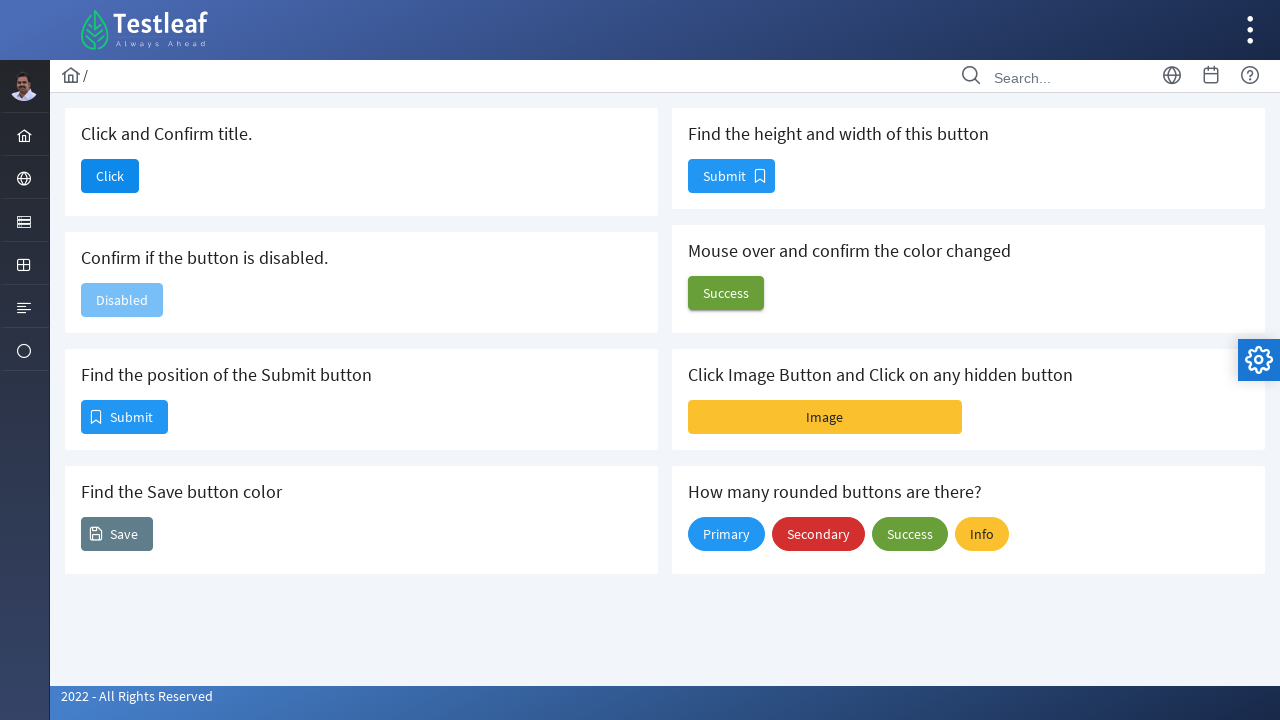

Retrieved bounding box of the second Submit button
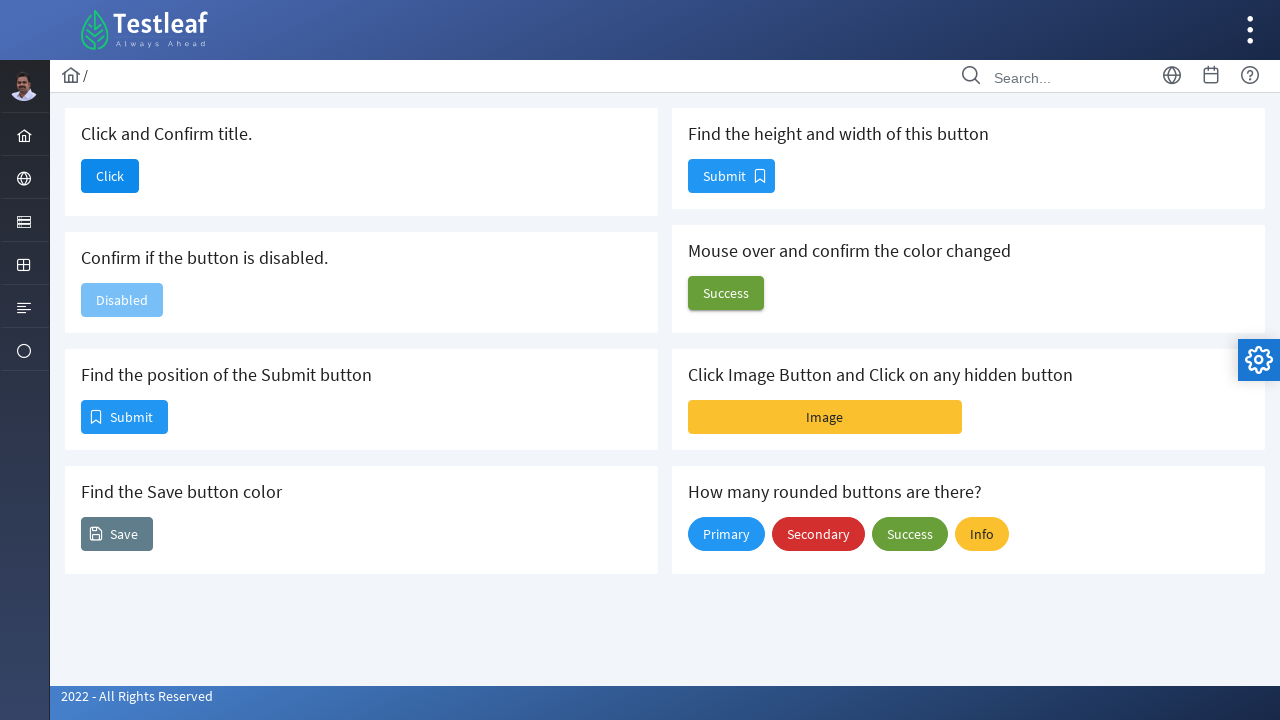

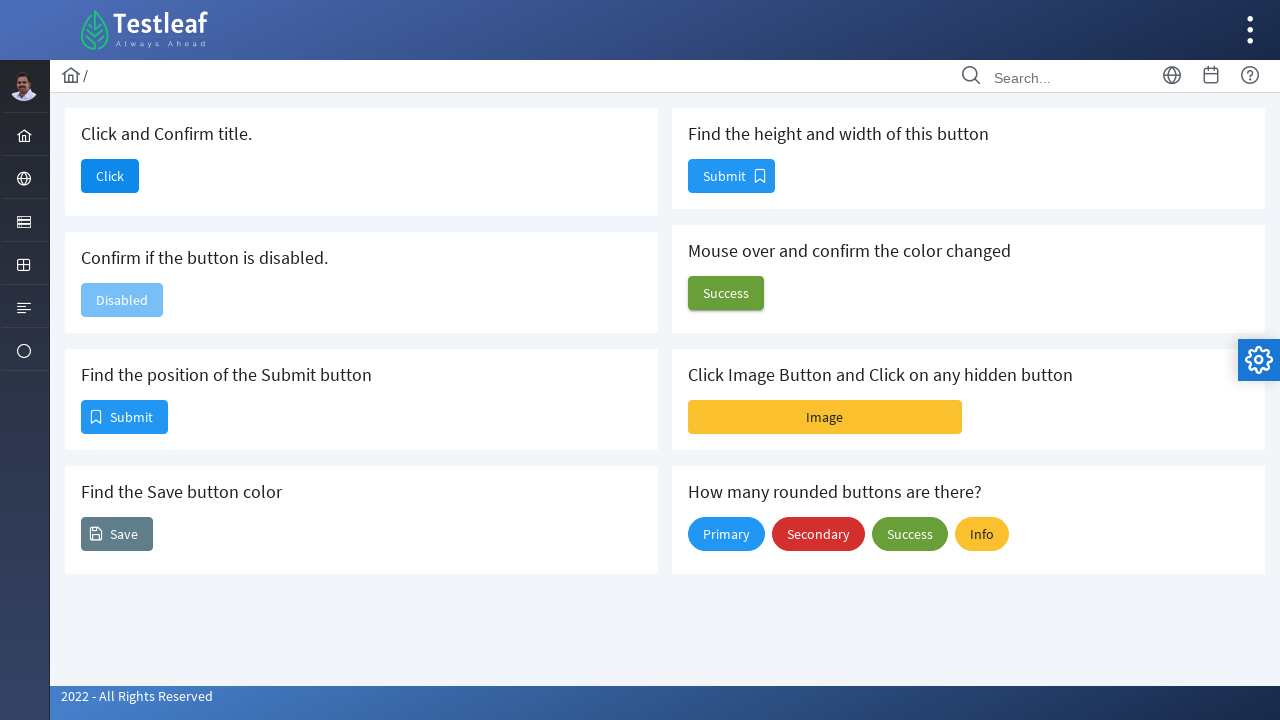